Tests a registration form by filling in first name, patronymic, and last name fields, then submitting the form and verifying successful registration message.

Starting URL: http://suninjuly.github.io/registration1.html

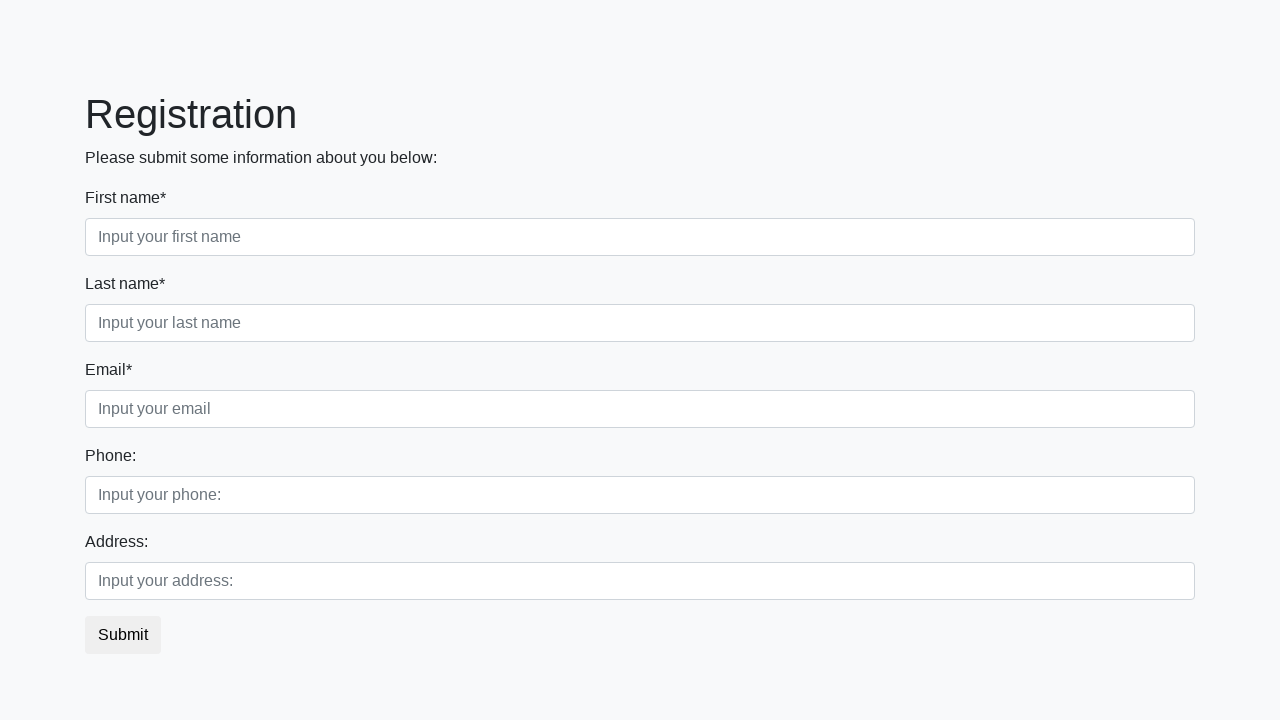

Filled first name field with 'Vasya' on [placeholder='Input your first name']
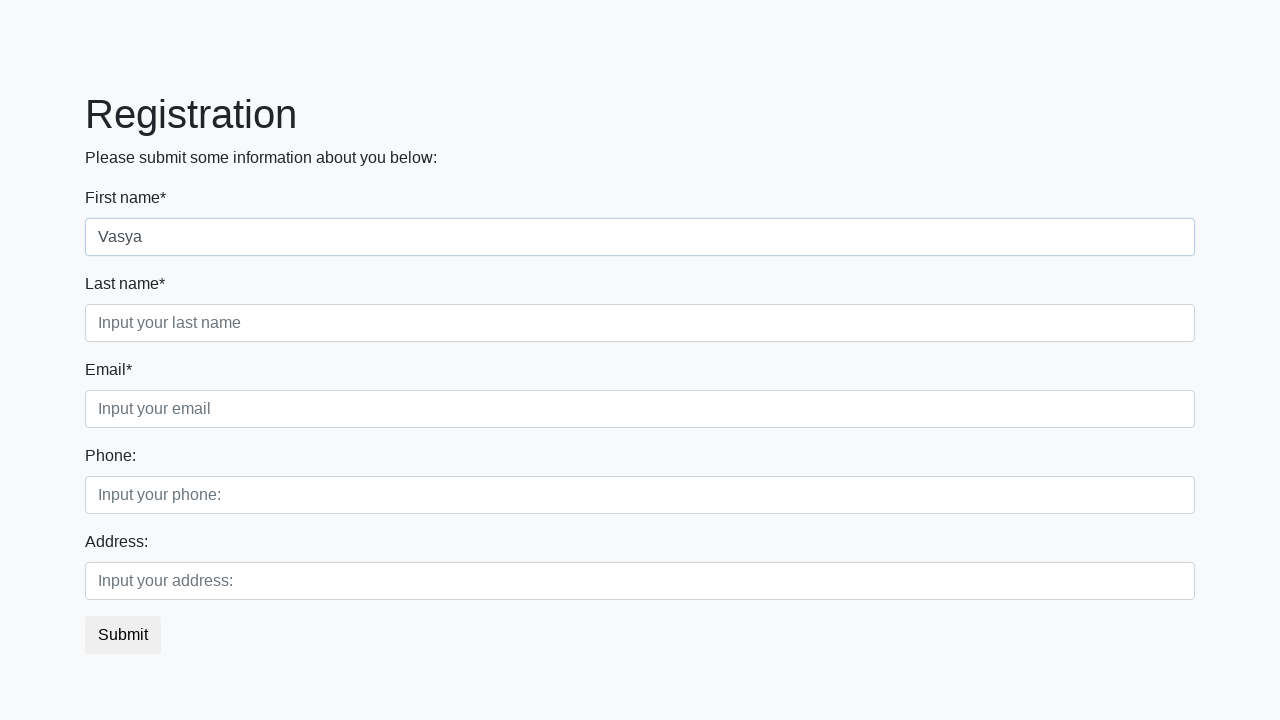

Filled patronymic field with 'Vasilievich' on .form-control.second
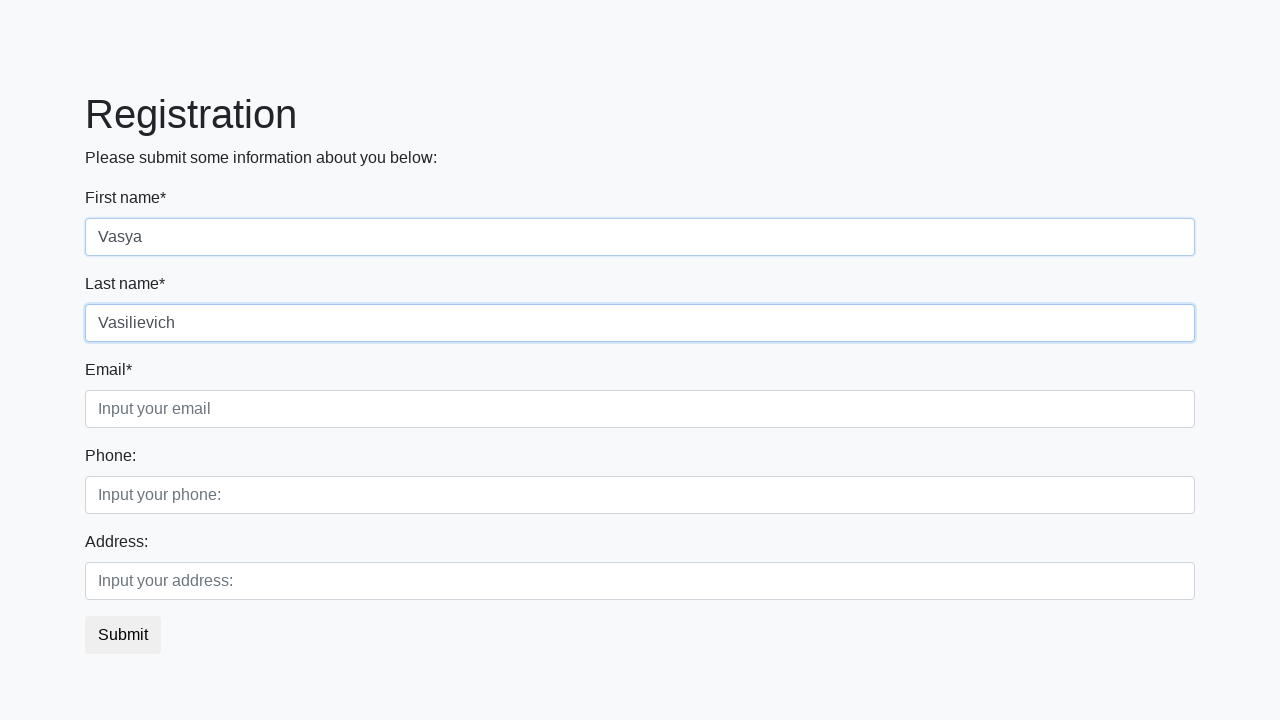

Filled last name field with 'Vasiliev' on .form-control.third
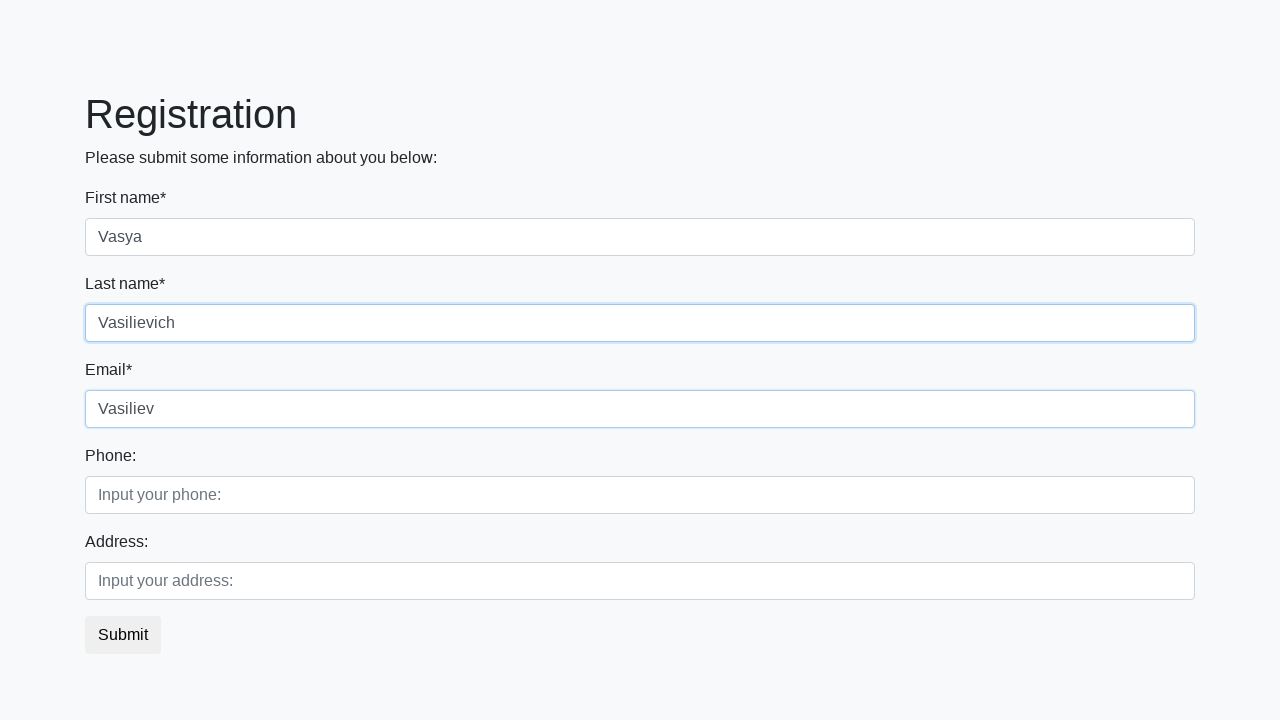

Clicked submit button to register at (123, 635) on button.btn
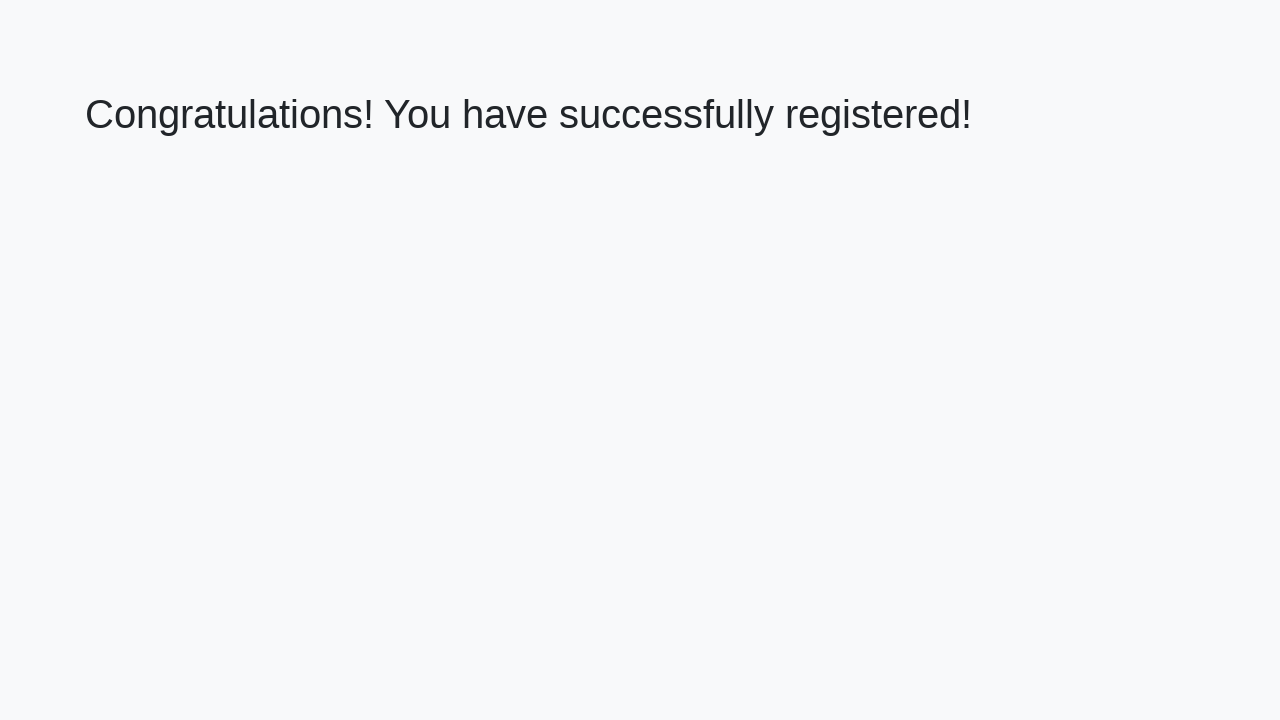

Success message heading loaded
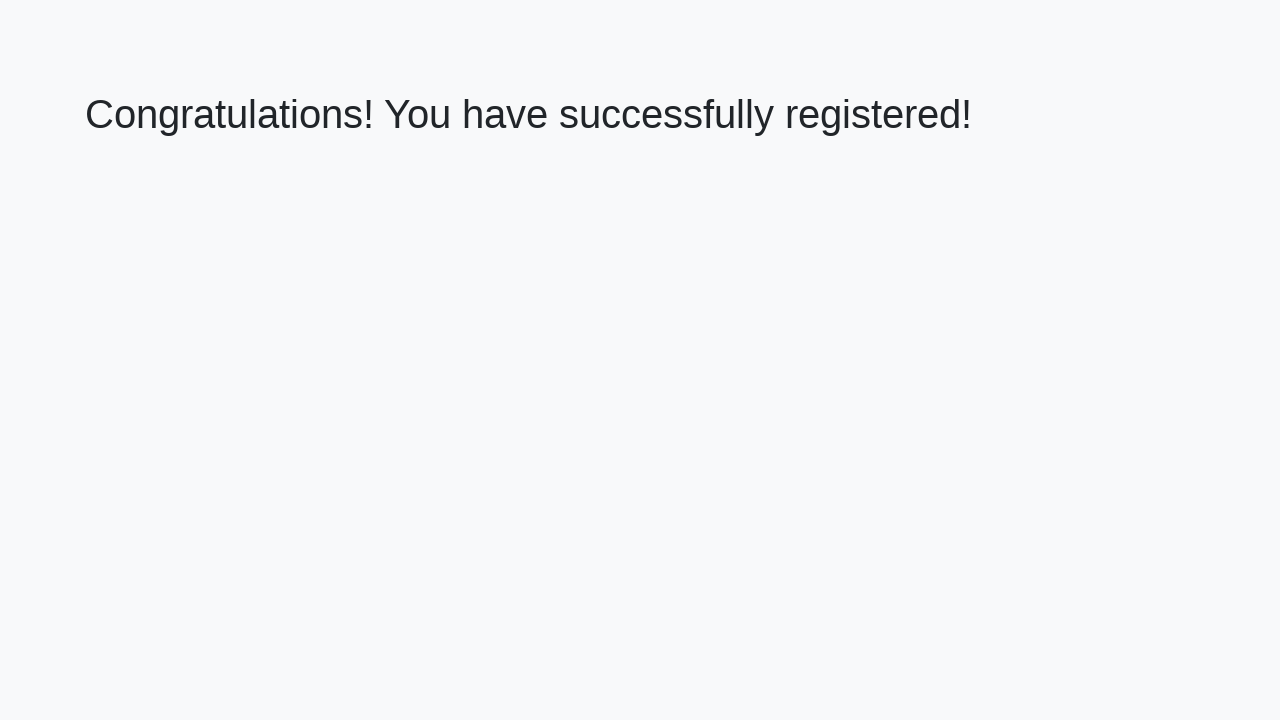

Retrieved success message: 'Congratulations! You have successfully registered!'
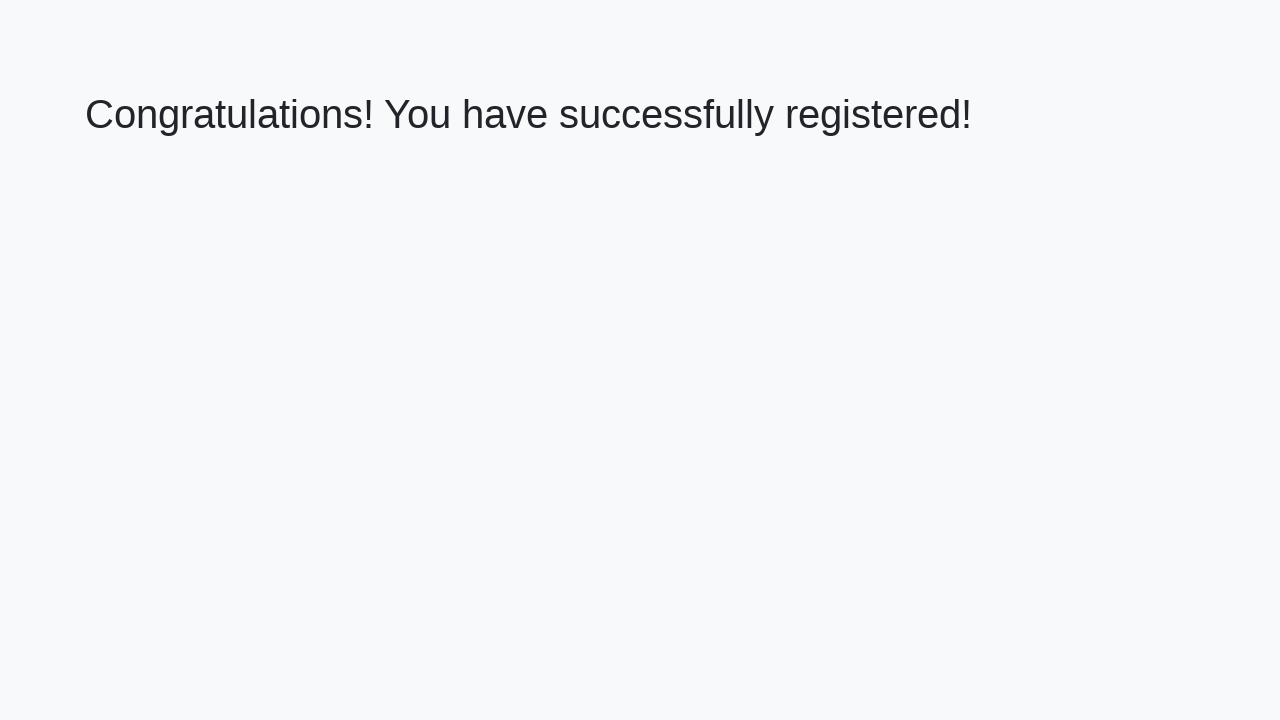

Verified successful registration message
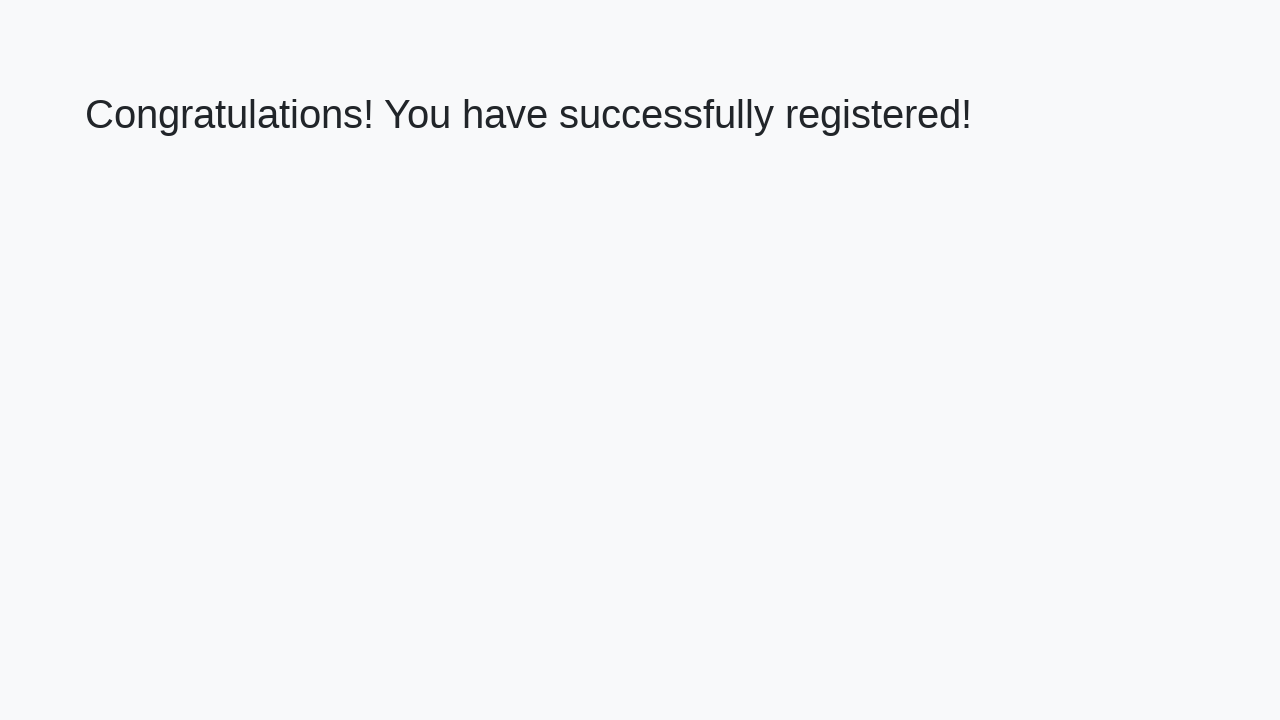

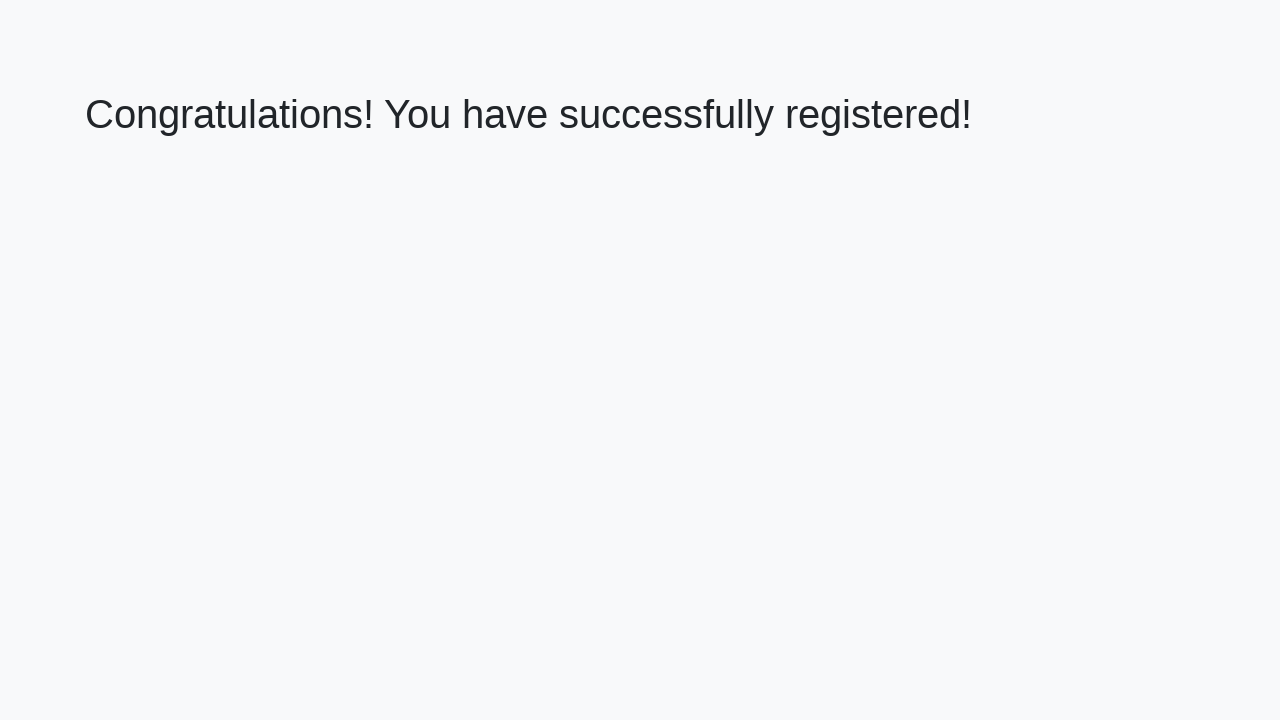